Tests the dynamic controls page by clicking the Remove button, waiting for the loading indicator to disappear, and verifying that the checkbox is removed and the "It's gone!" message is displayed.

Starting URL: https://practice.cydeo.com/dynamic_controls

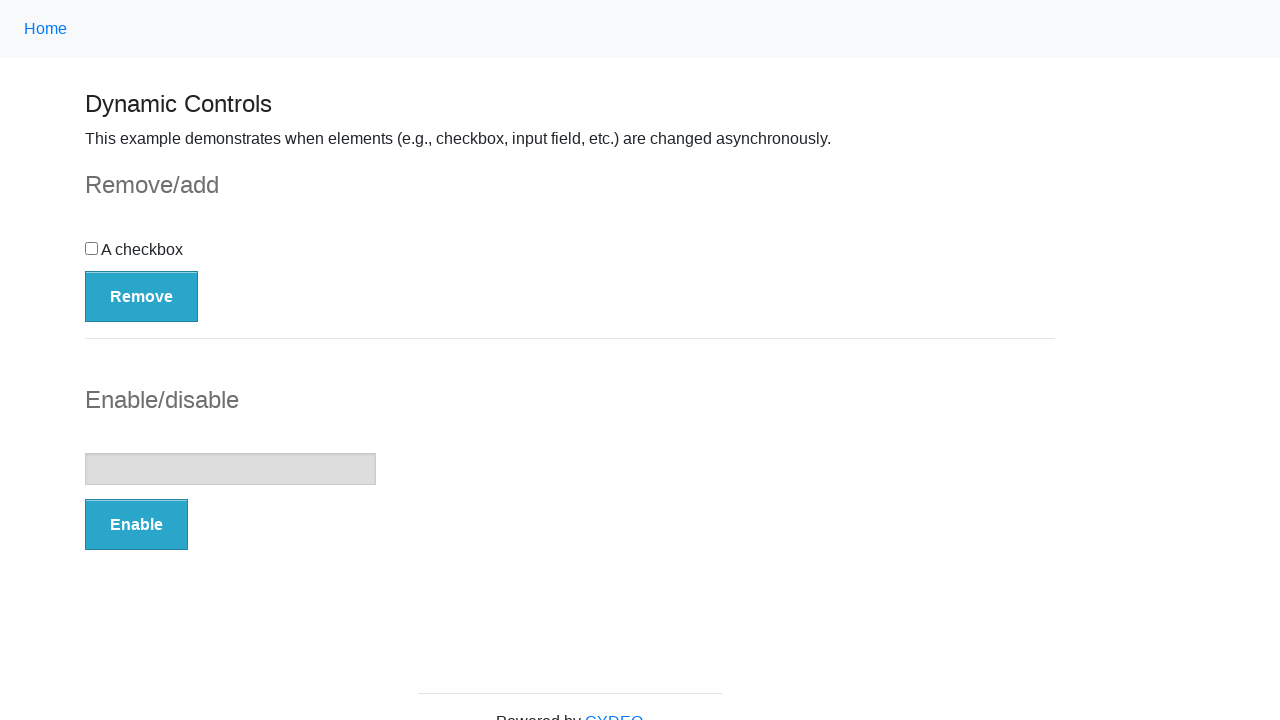

Clicked the Remove button at (142, 296) on button:has-text('Remove')
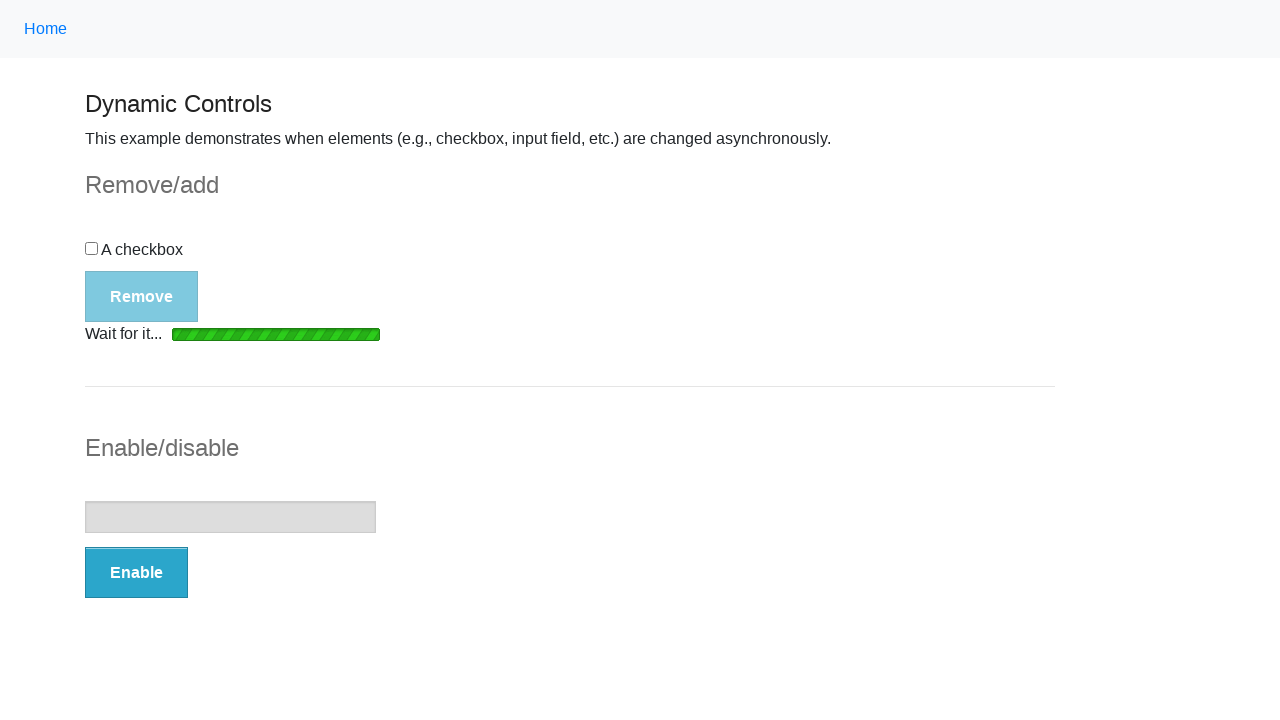

Waited for loading indicator to disappear
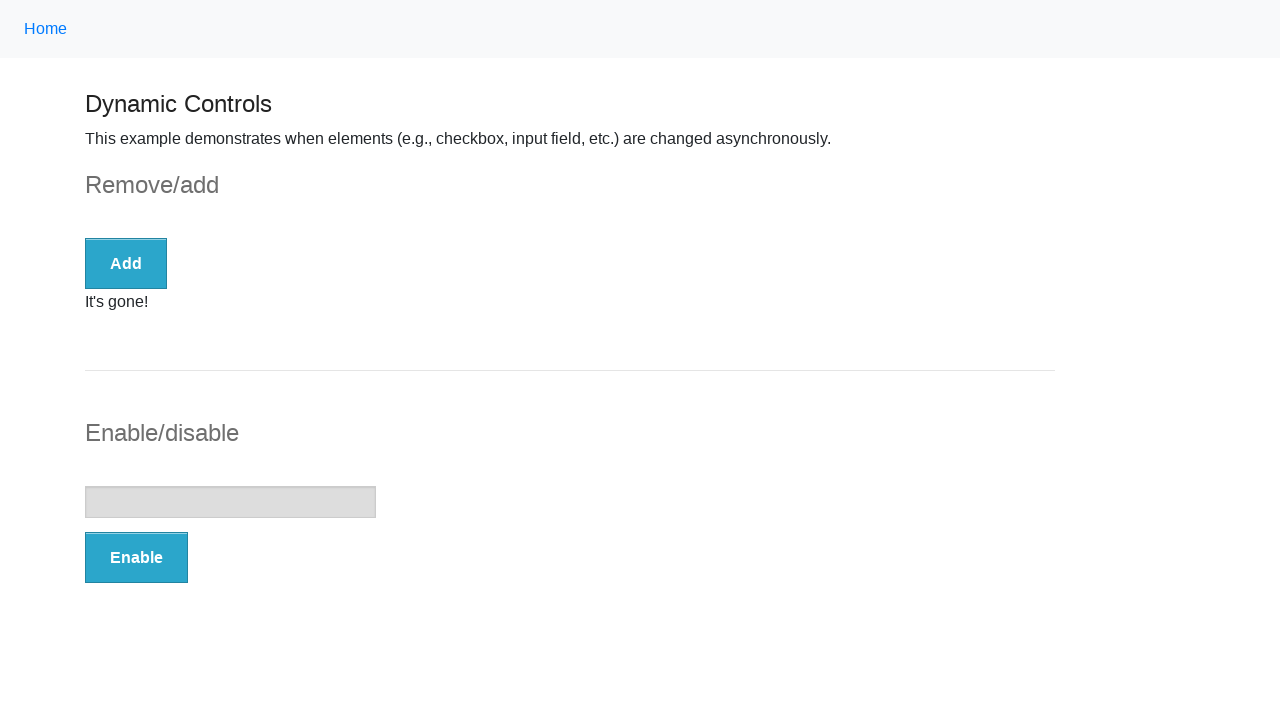

Verified checkbox is not displayed
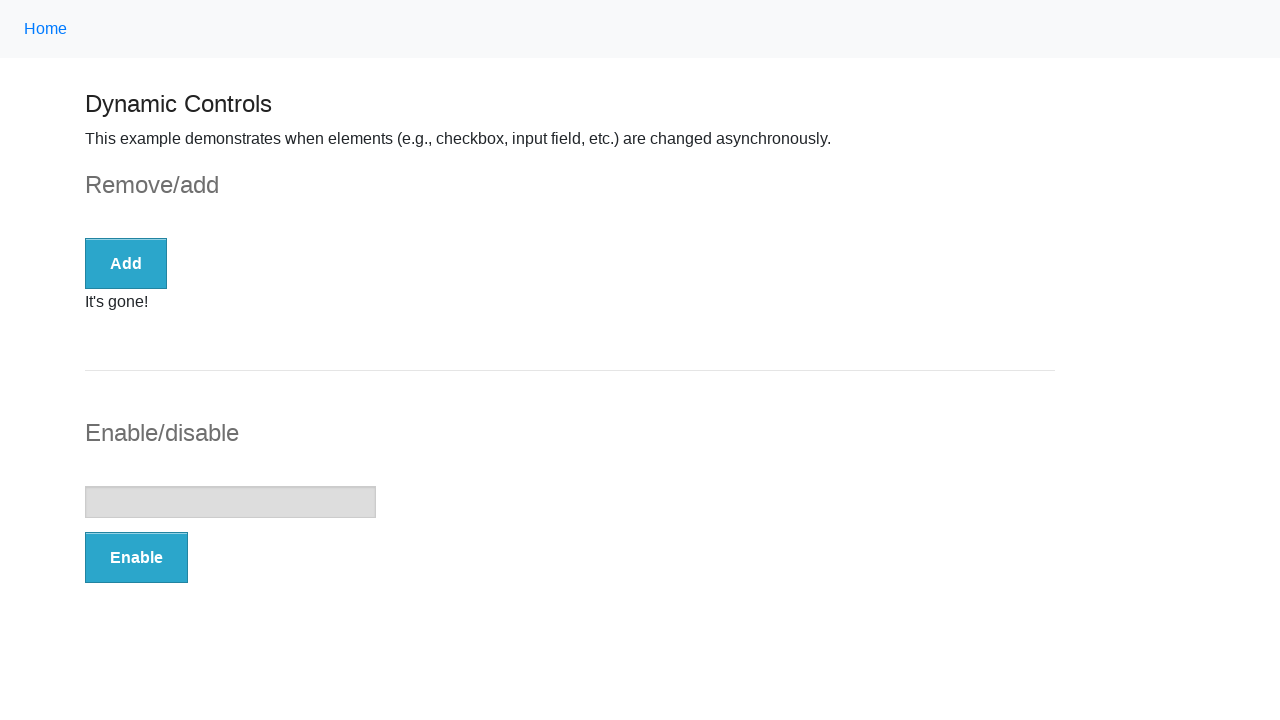

Waited for 'It's gone!' message to appear
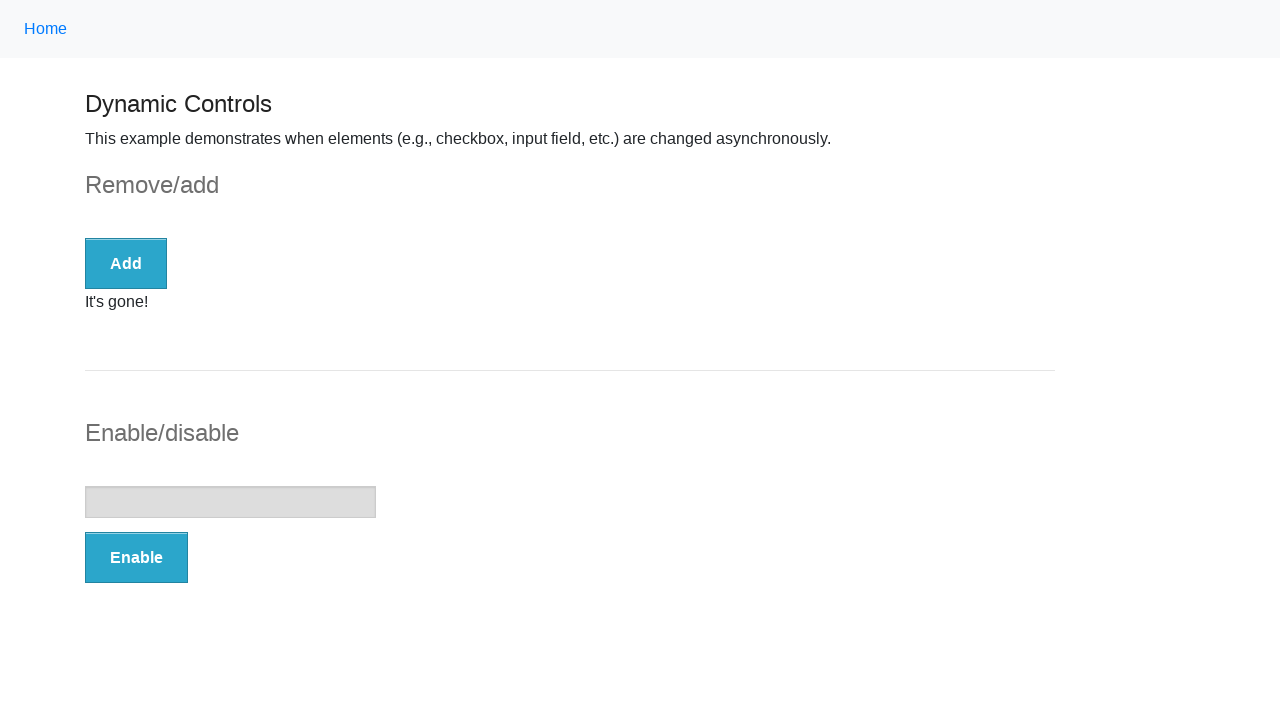

Verified 'It's gone!' message is visible
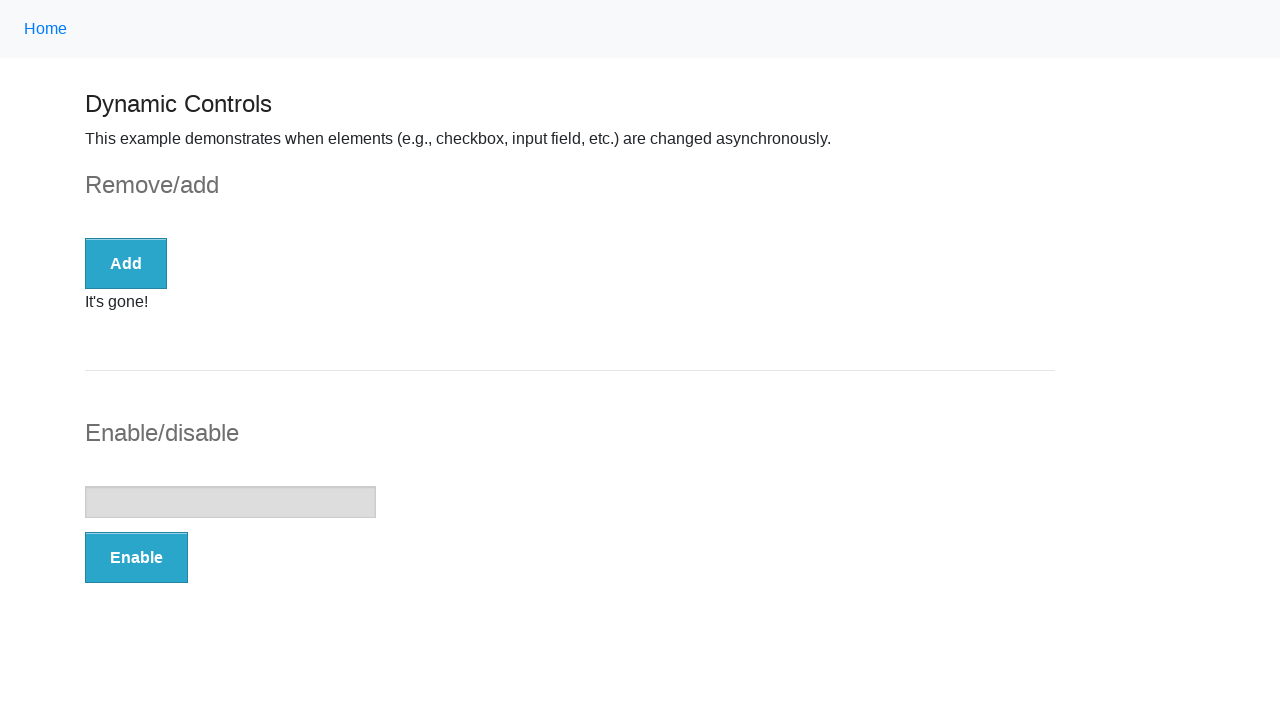

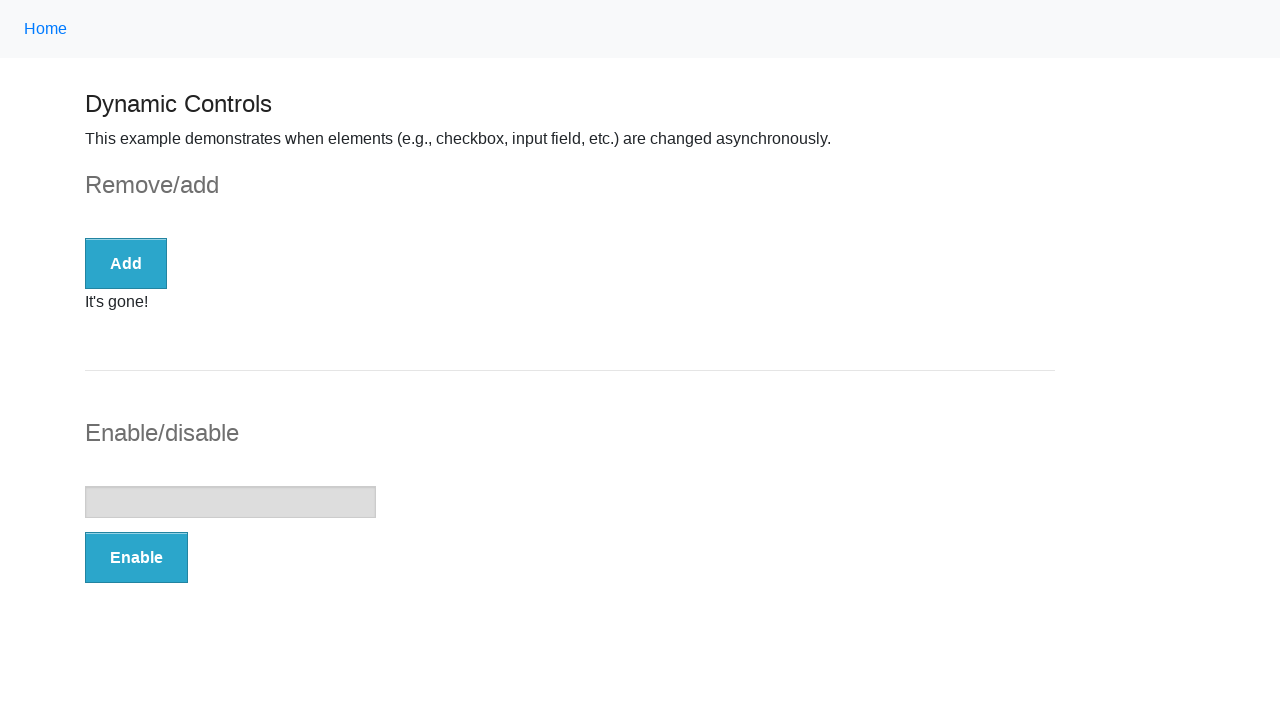